Tests clicking the blue button and verifies its ID changes after clicking (dynamic element test)

Starting URL: http://the-internet.herokuapp.com/challenging_dom

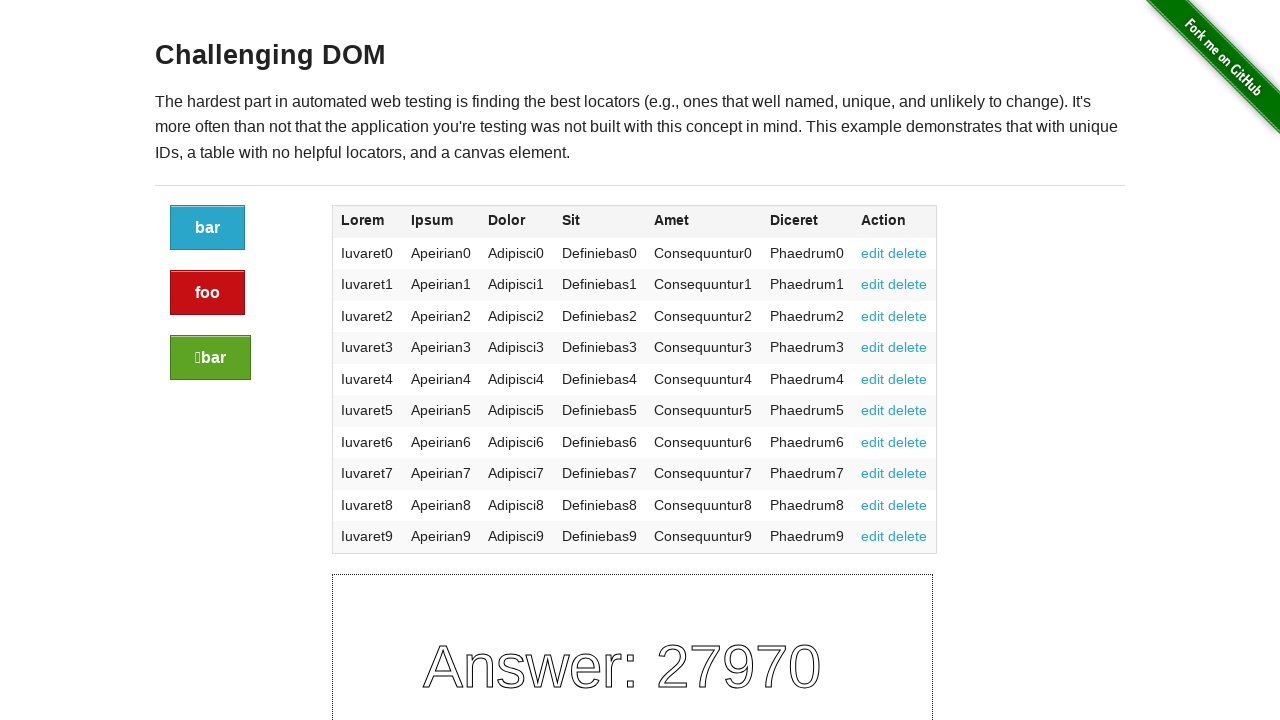

Located the blue button element
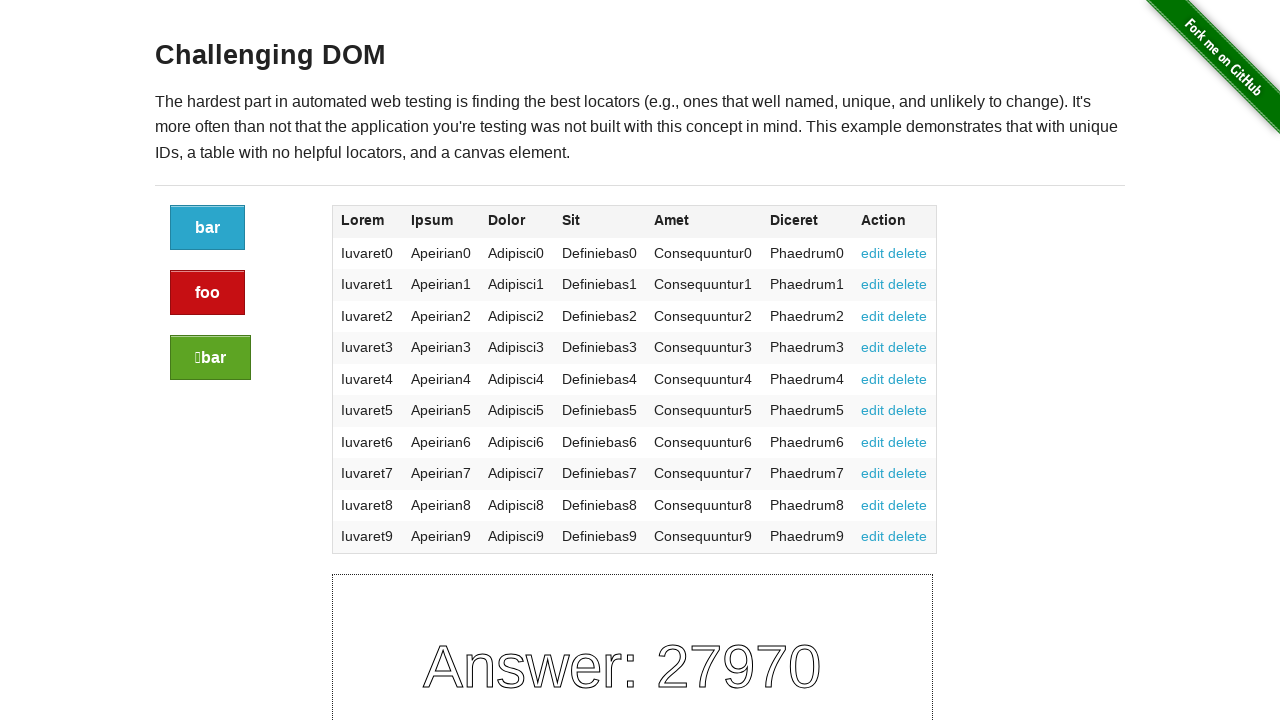

Retrieved initial button ID: 001f6bf0-f75c-013e-a01c-62bb34ff9fd4
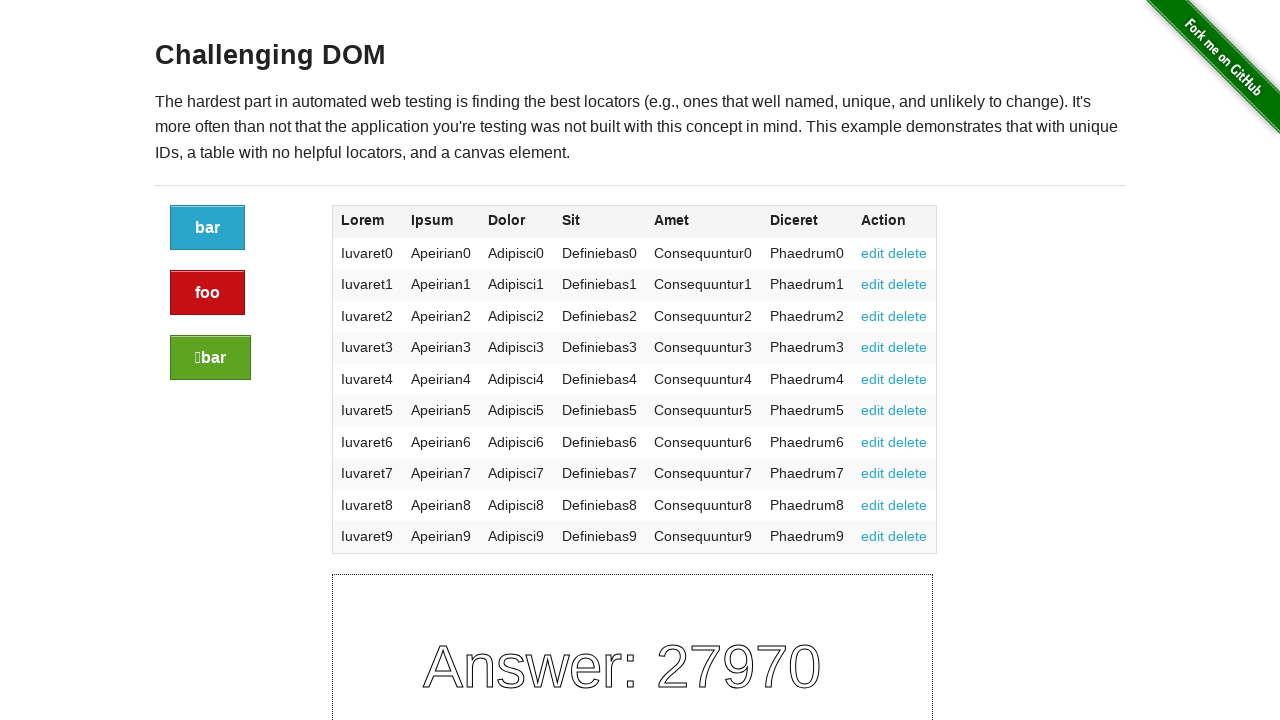

Clicked the blue button at (208, 228) on xpath=//div[@class="large-2 columns"]/a[@class="button"]
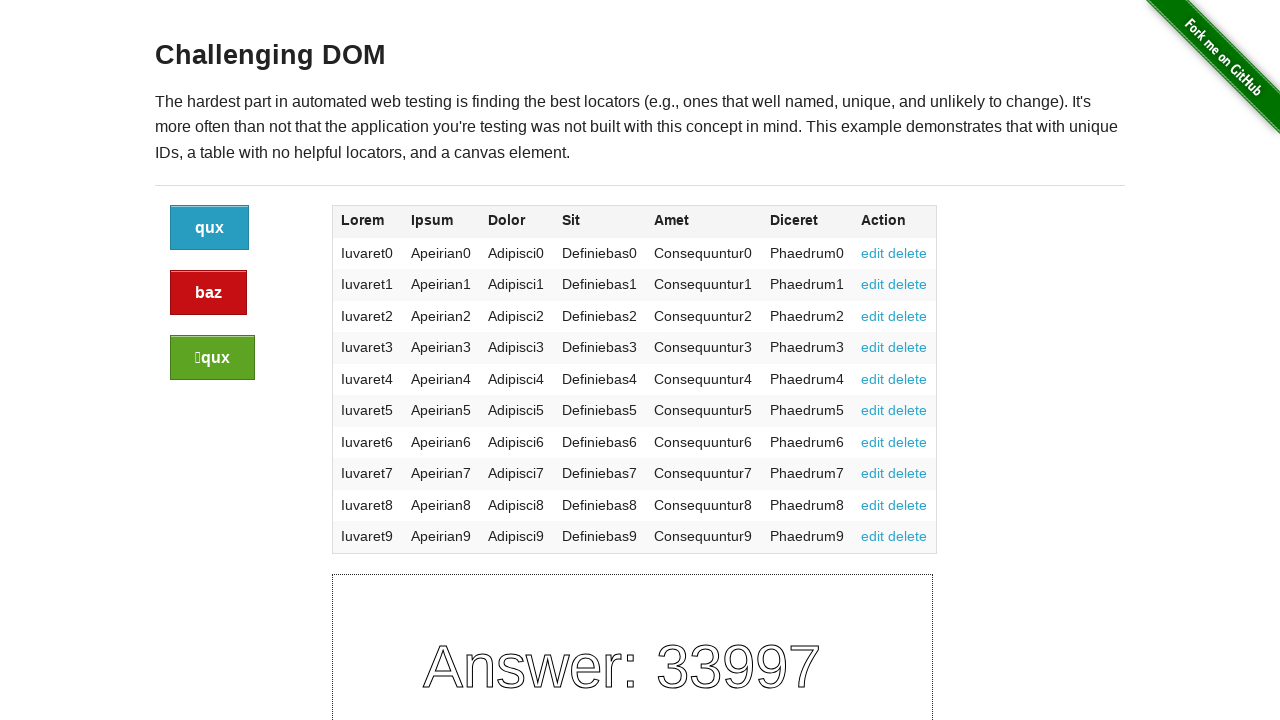

Located the button element again after clicking
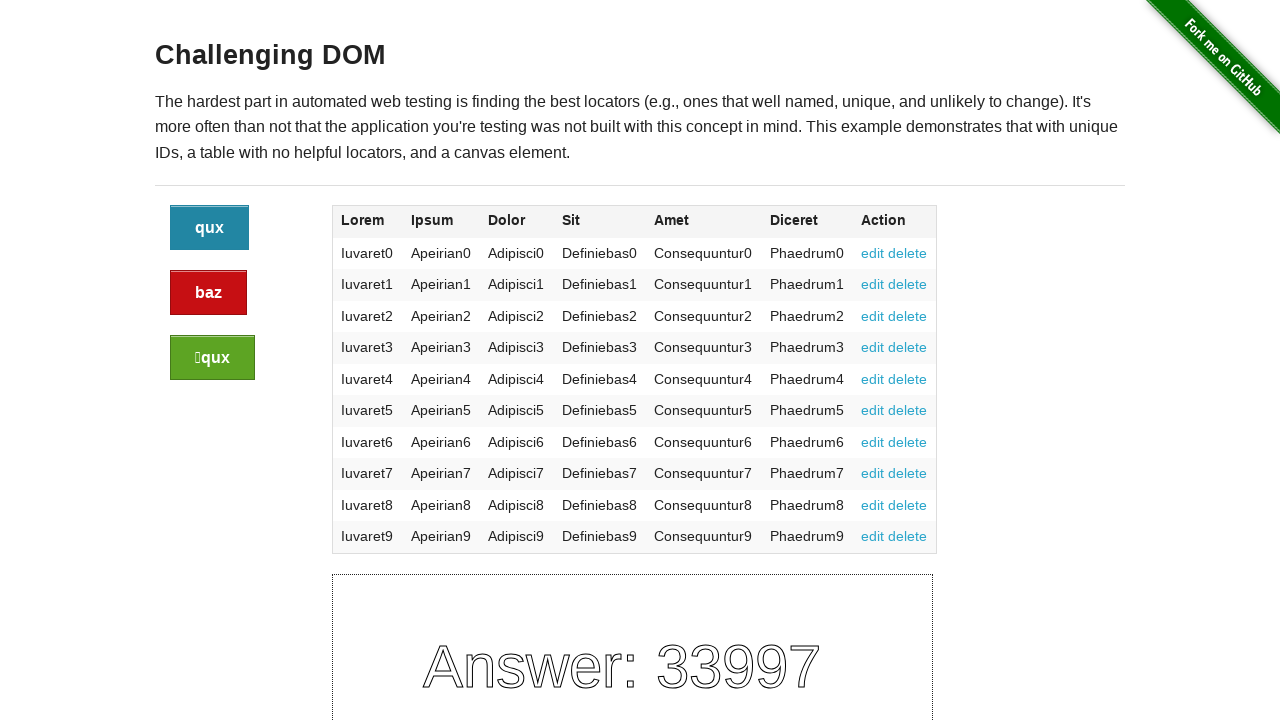

Verified that button ID changed after clicking
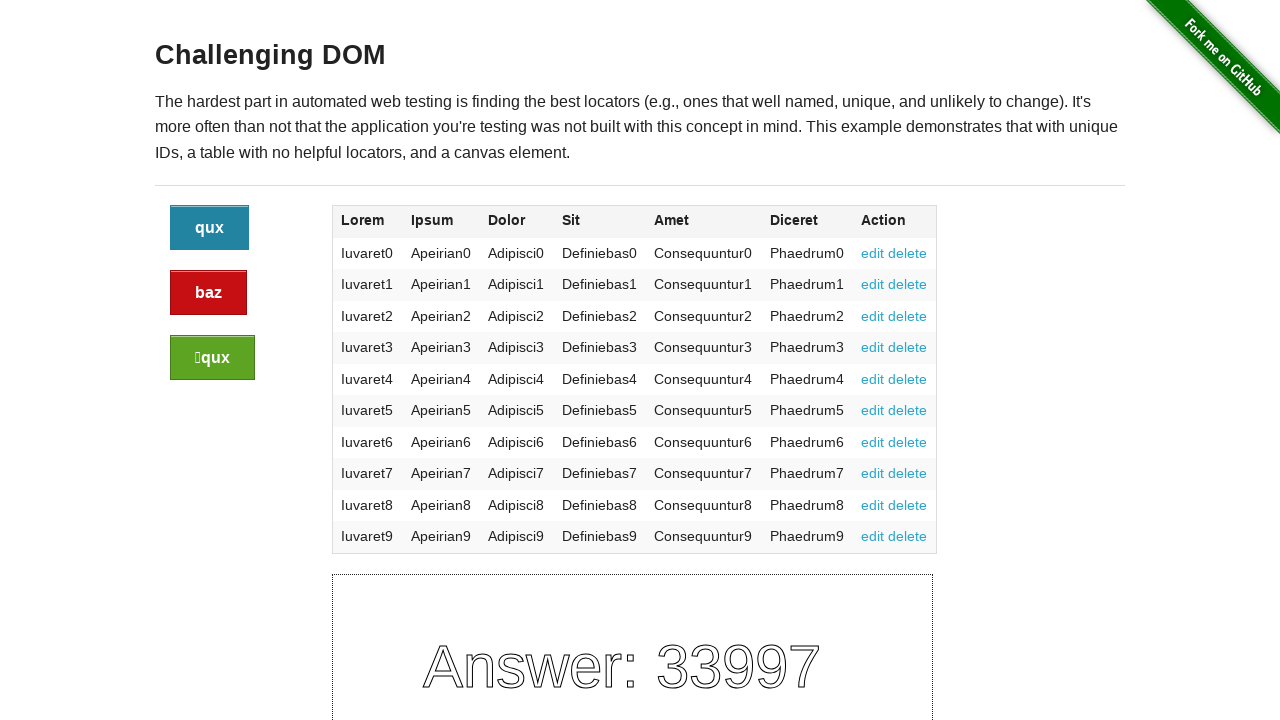

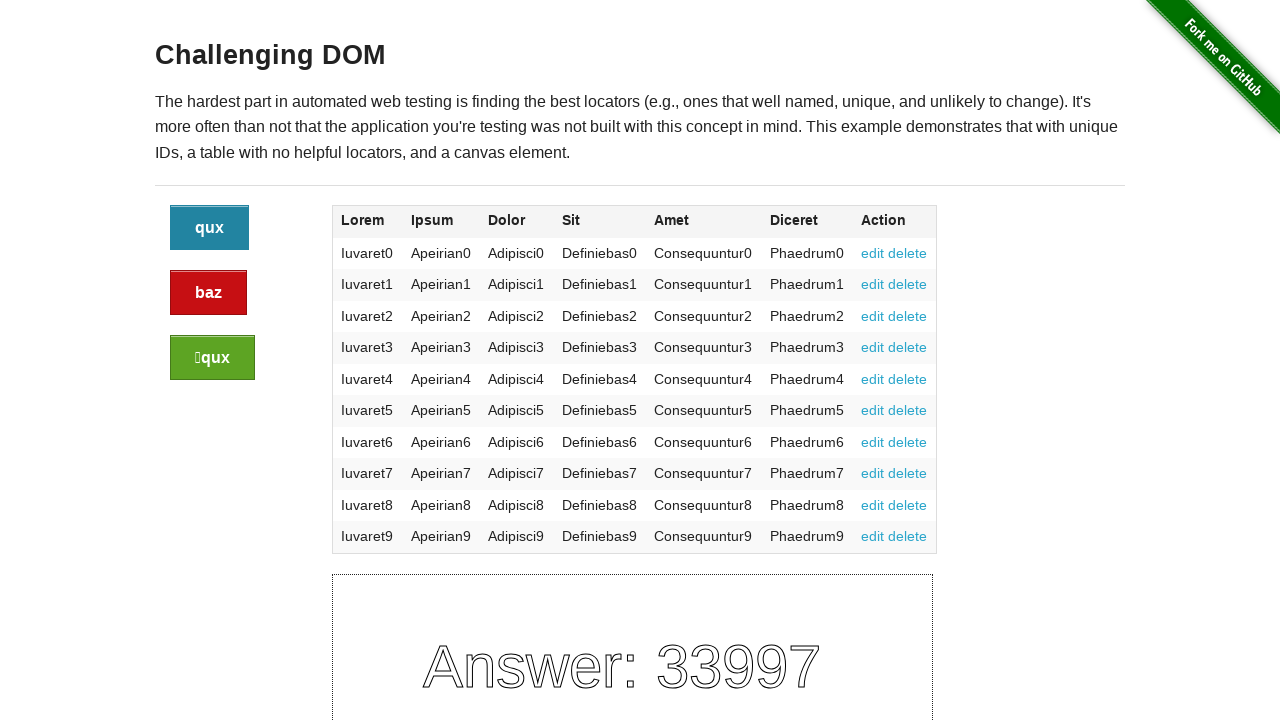